Tests JavaScript executor functionality by sending text to a disabled input field using JS

Starting URL: https://the-internet.herokuapp.com/dynamic_controls

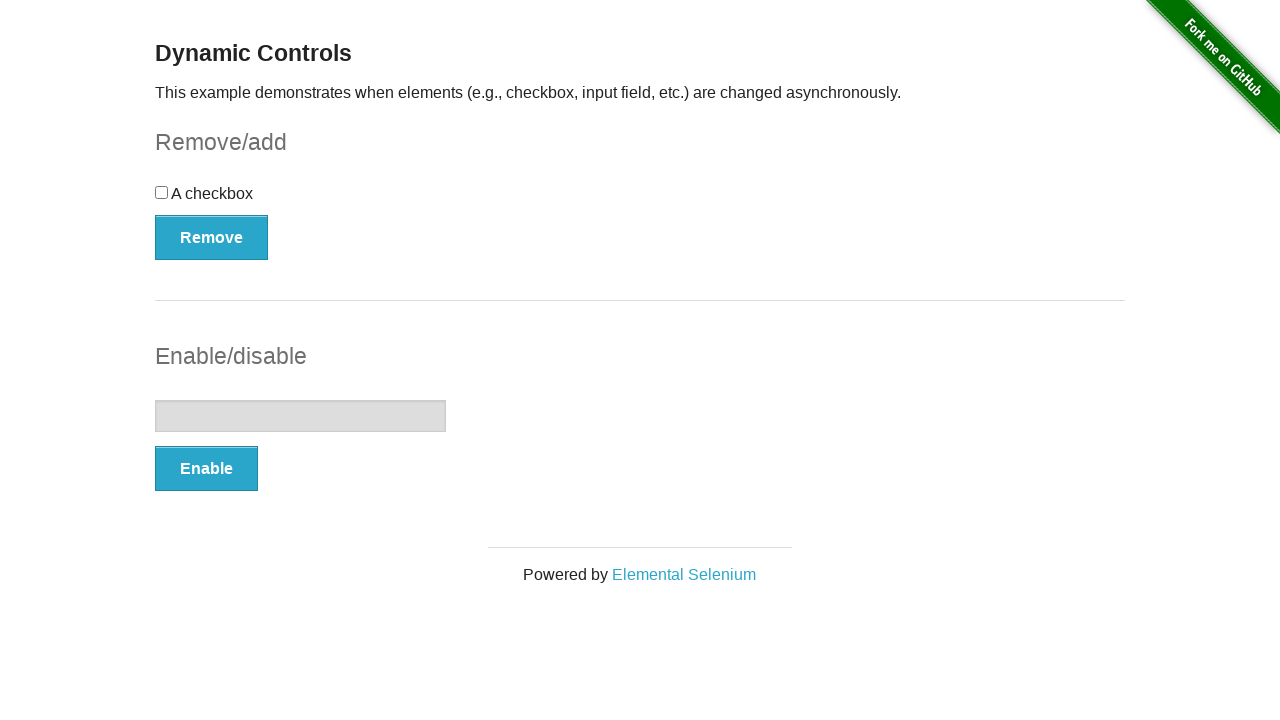

Located the disabled input field
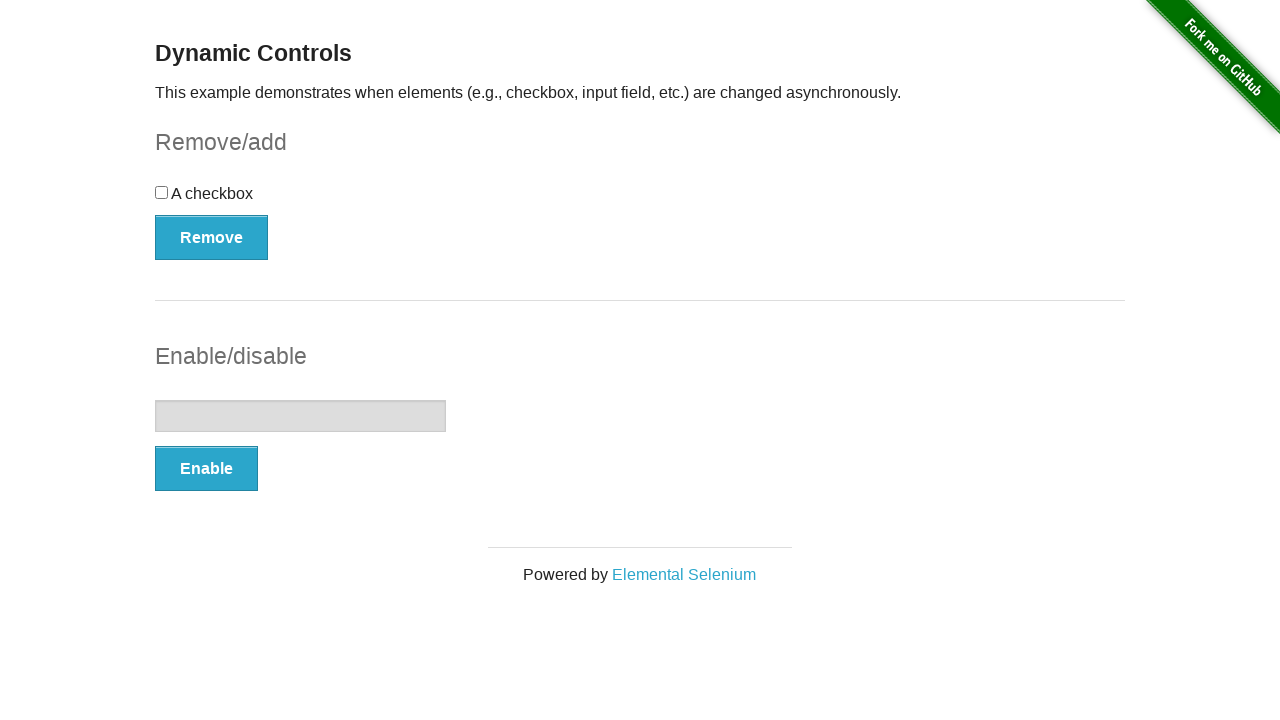

Set value 'Hello World!' in disabled input field using JavaScript
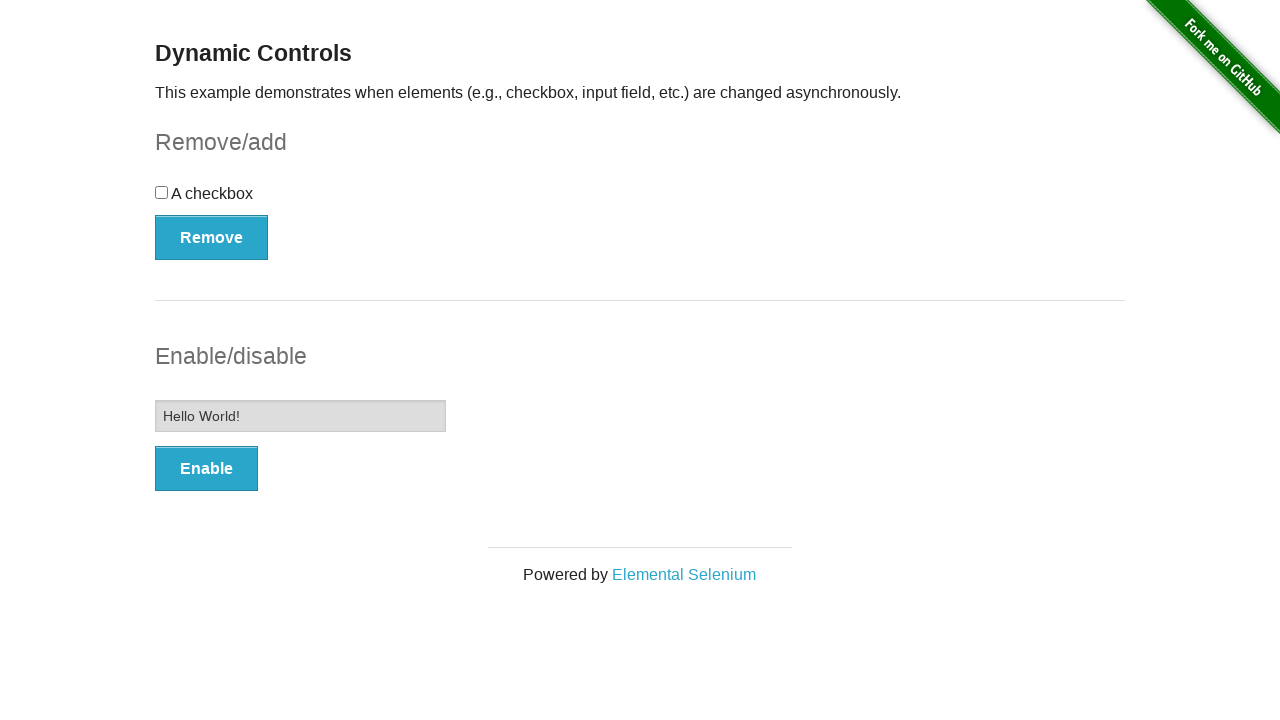

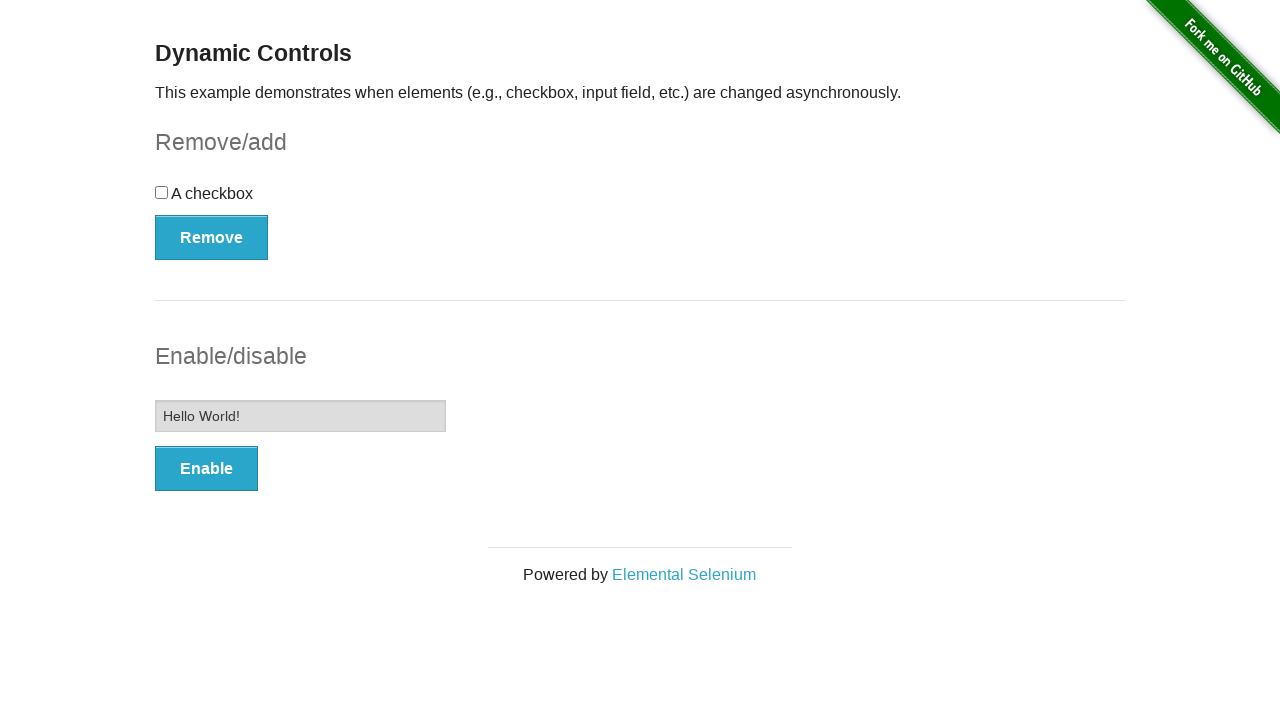